Tests the user registration flow on ParaBank by filling out the registration form with random user data and submitting it to create a new account.

Starting URL: https://parabank.parasoft.com/parabank/index.htm

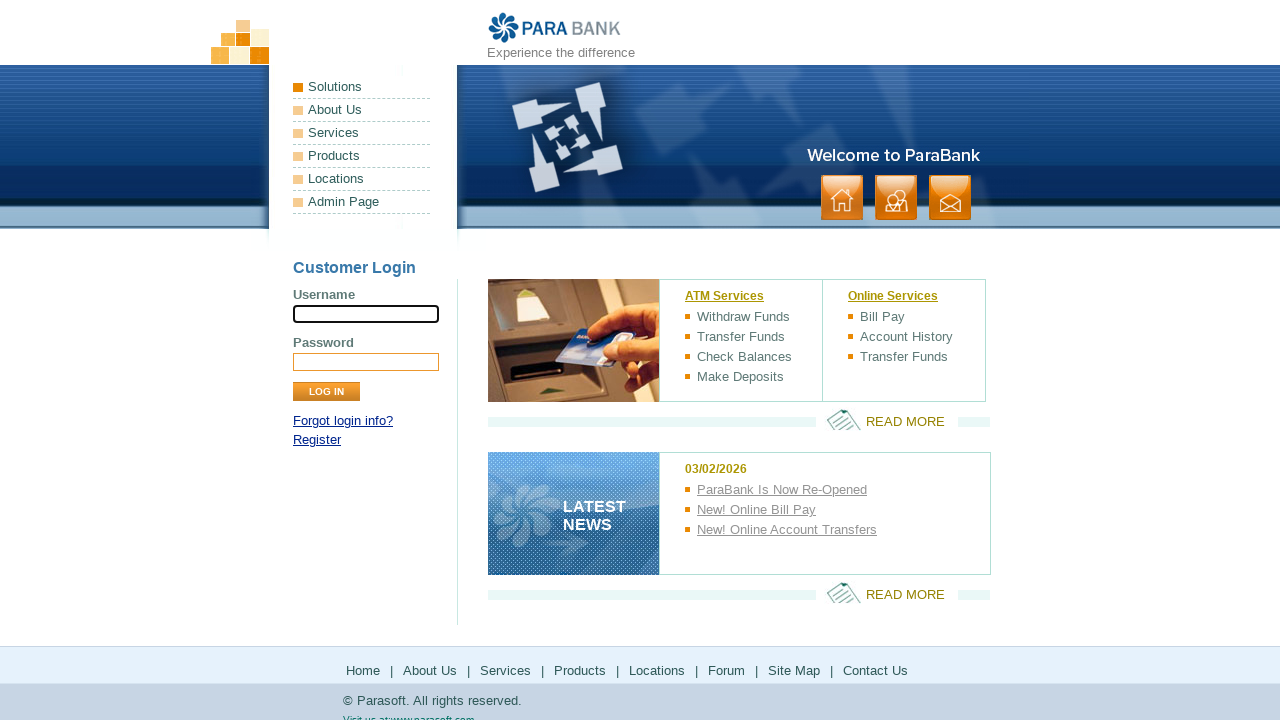

Clicked Register link to navigate to registration page at (317, 440) on a[href*='register']
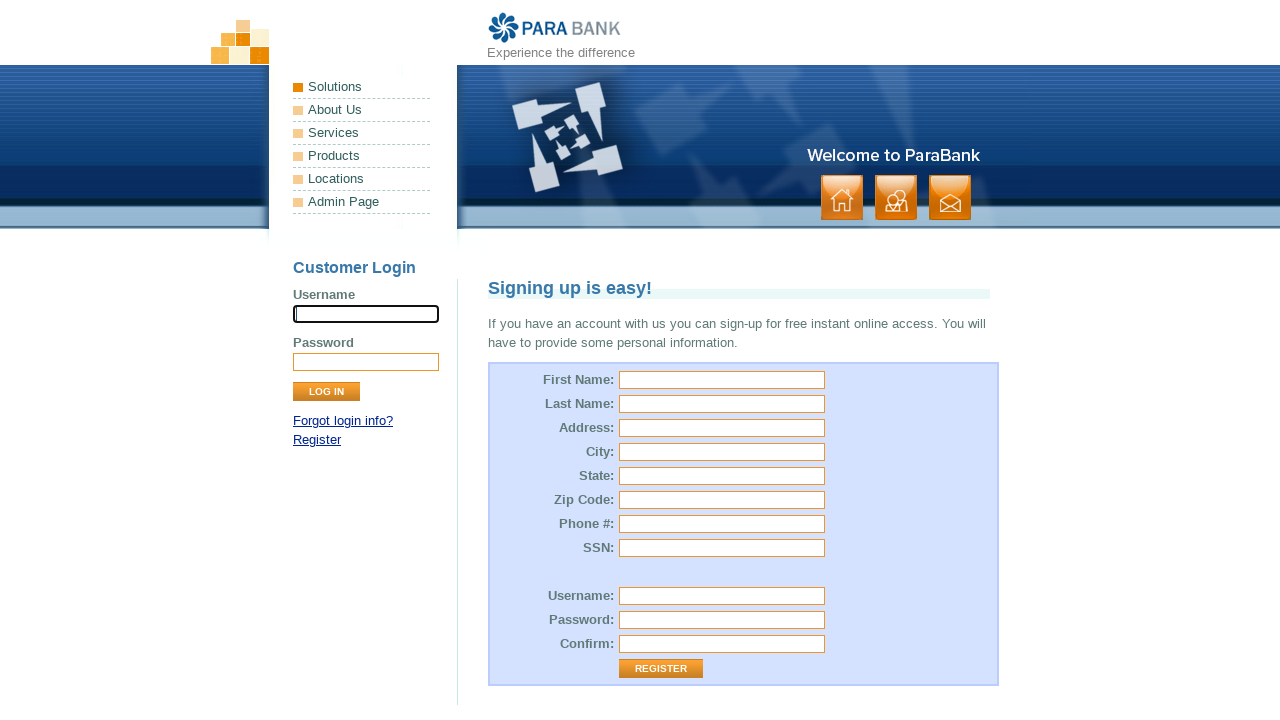

Registration form loaded successfully
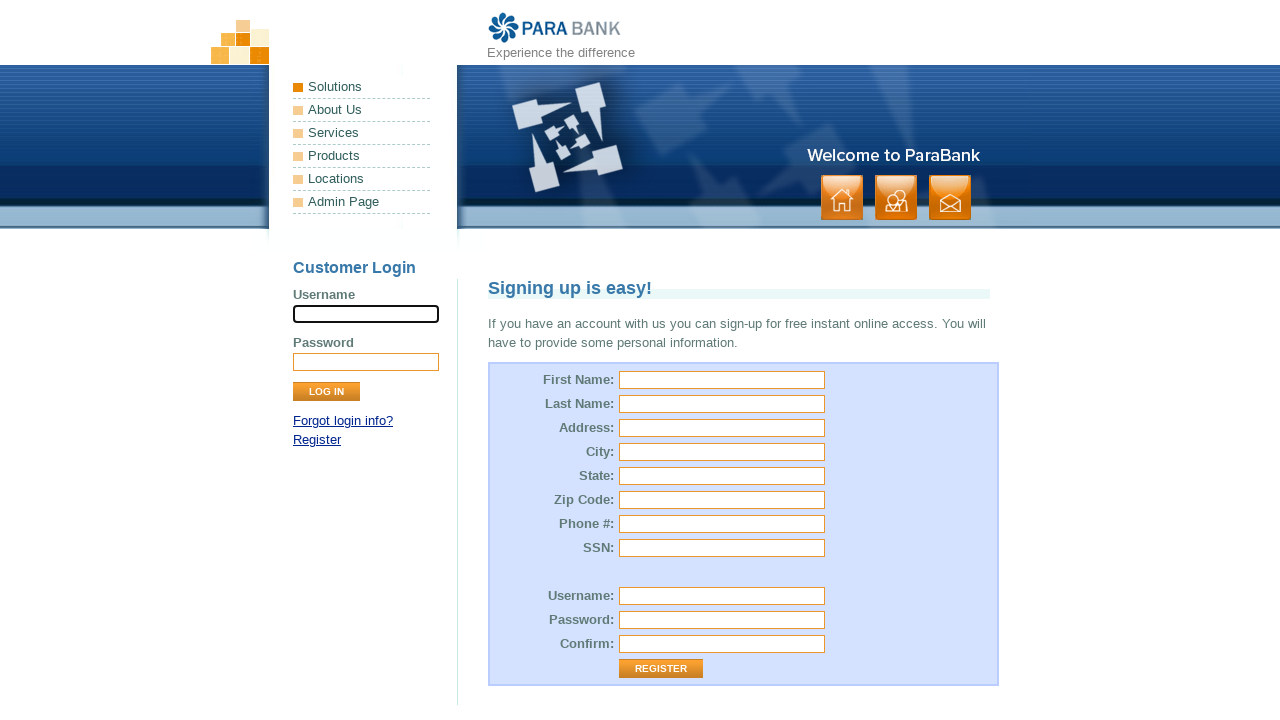

Filled first name field with 'Michael' on input[id='customer.firstName']
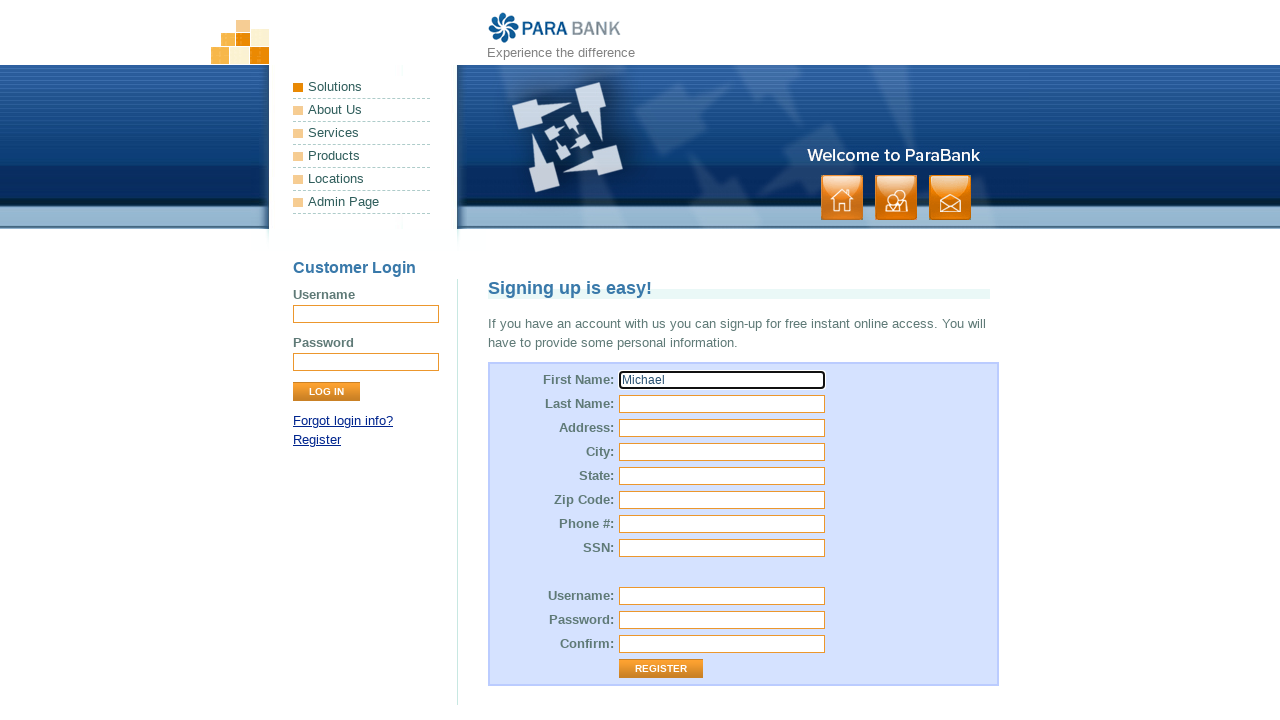

Filled last name field with 'Johnson' on input[id='customer.lastName']
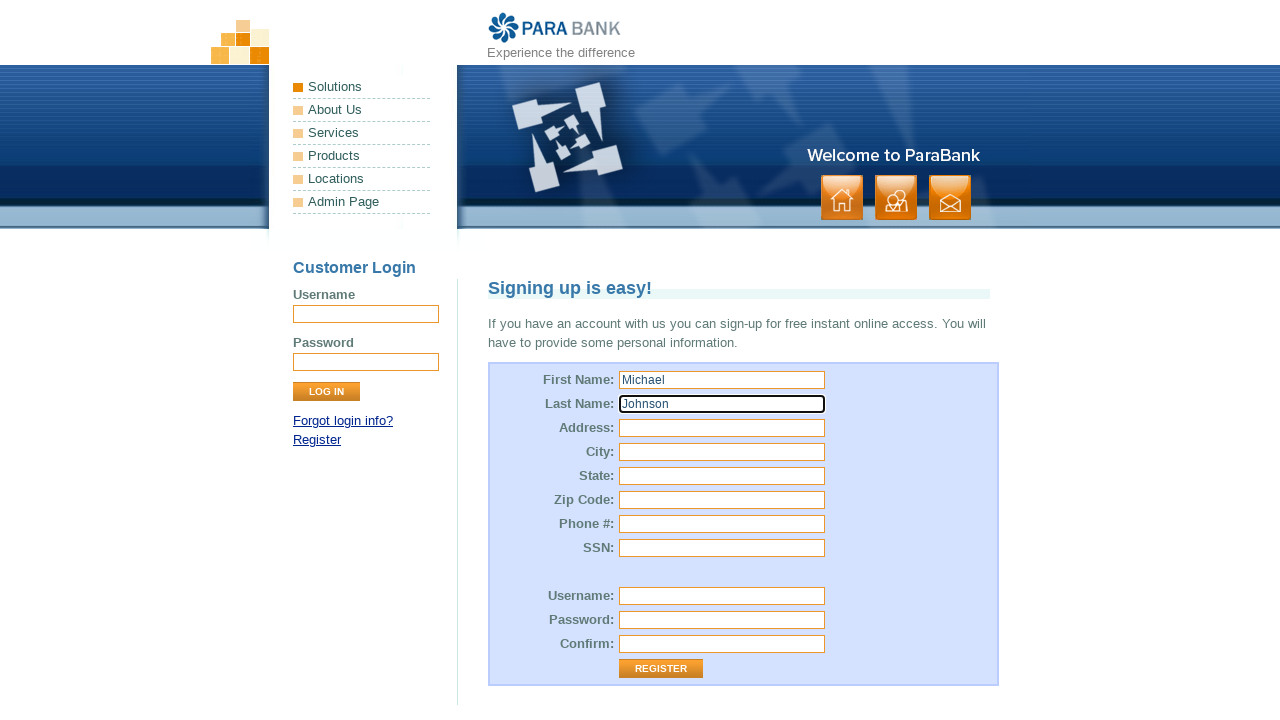

Filled street address field with 'Oak Street 4521' on input[id='customer.address.street']
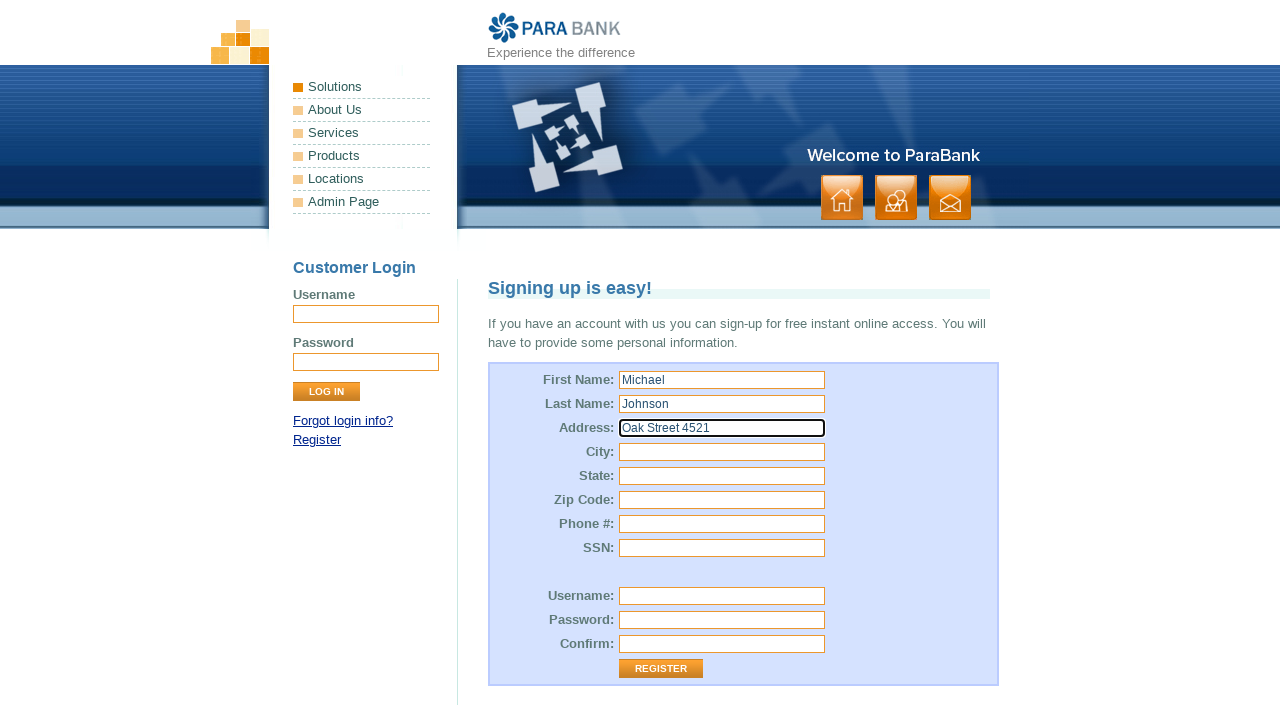

Filled city field with 'Springfield' on input[id='customer.address.city']
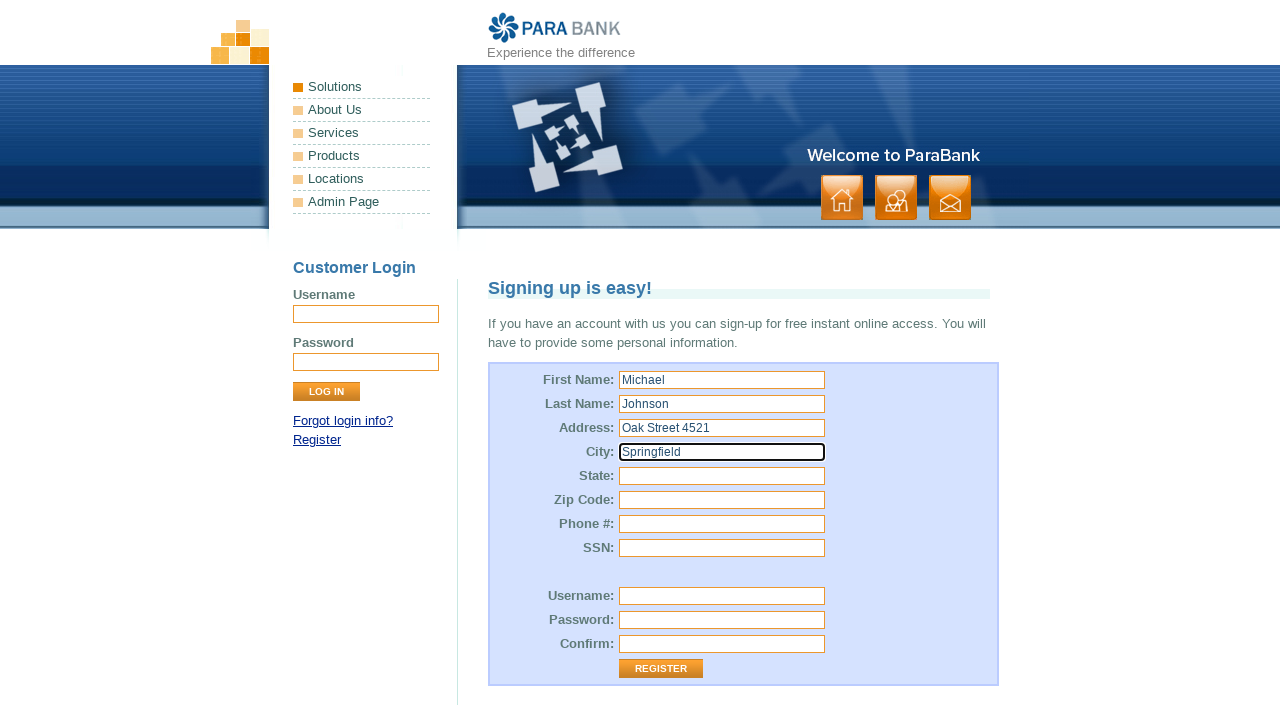

Filled state field with 'California' on input[id='customer.address.state']
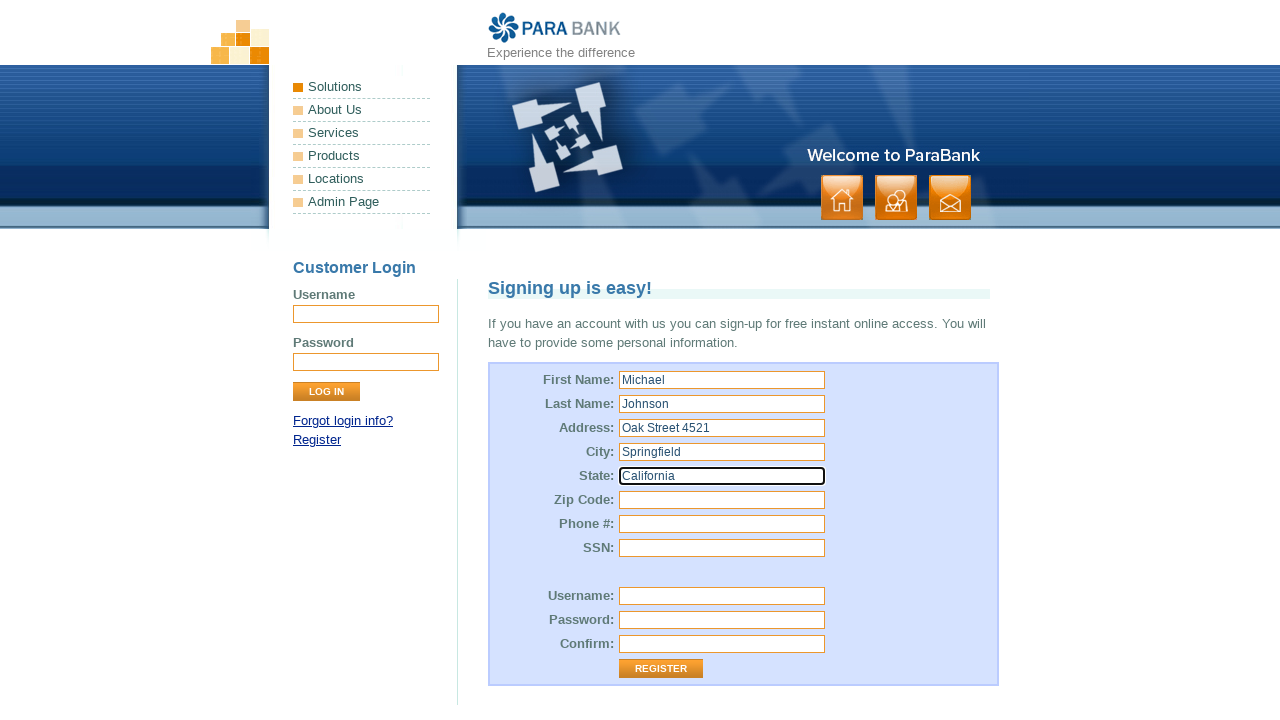

Filled zip code field with '90210' on input[id='customer.address.zipCode']
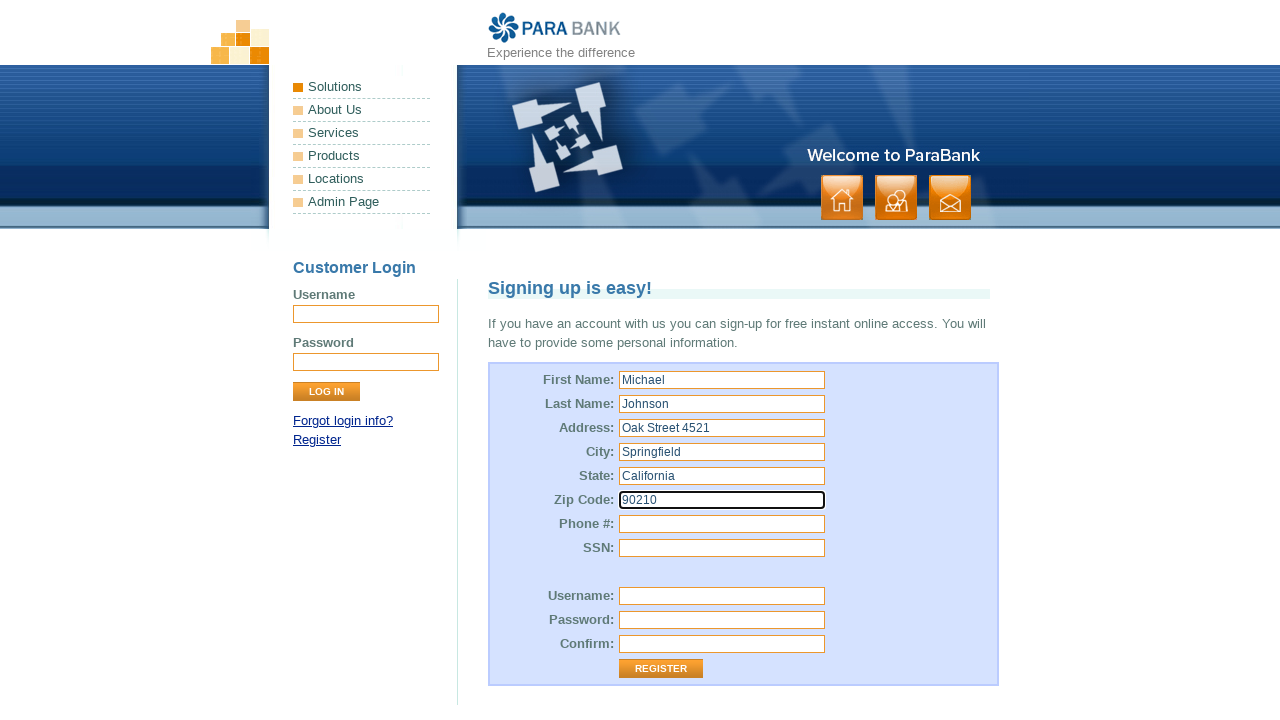

Filled phone number field with '5551234567' on input[id='customer.phoneNumber']
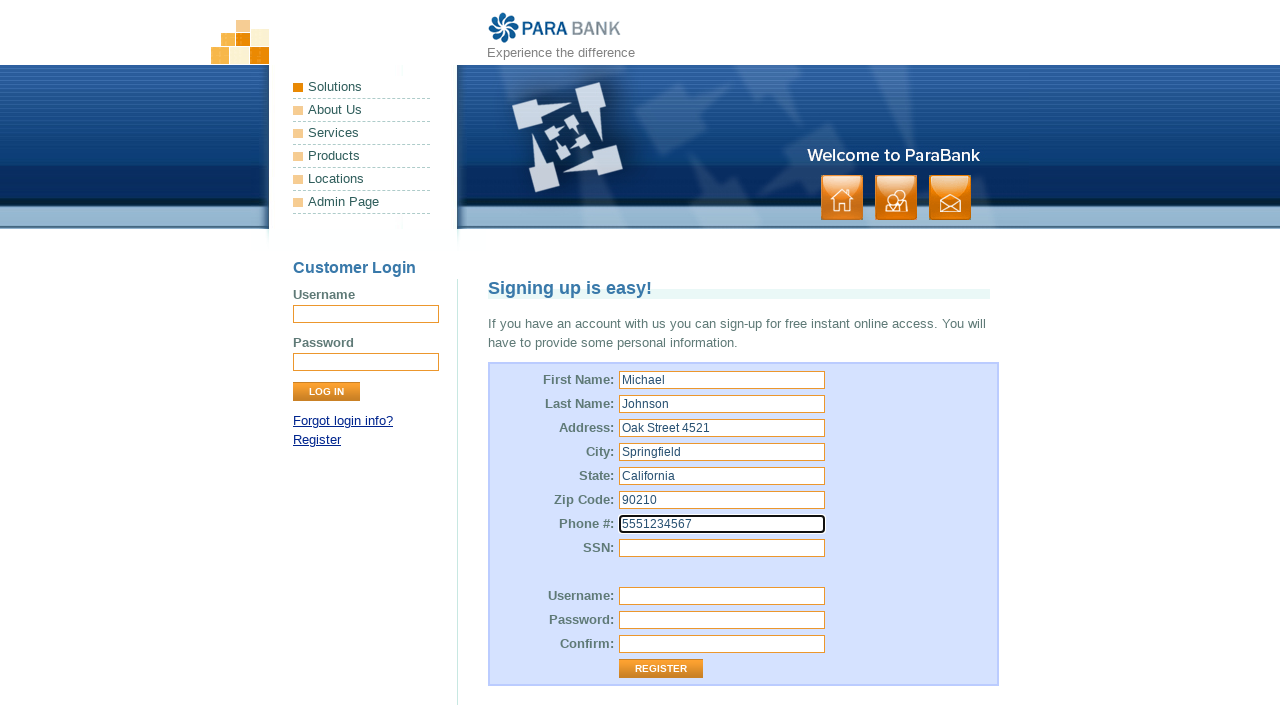

Filled SSN field with '123456789' on input[id='customer.ssn']
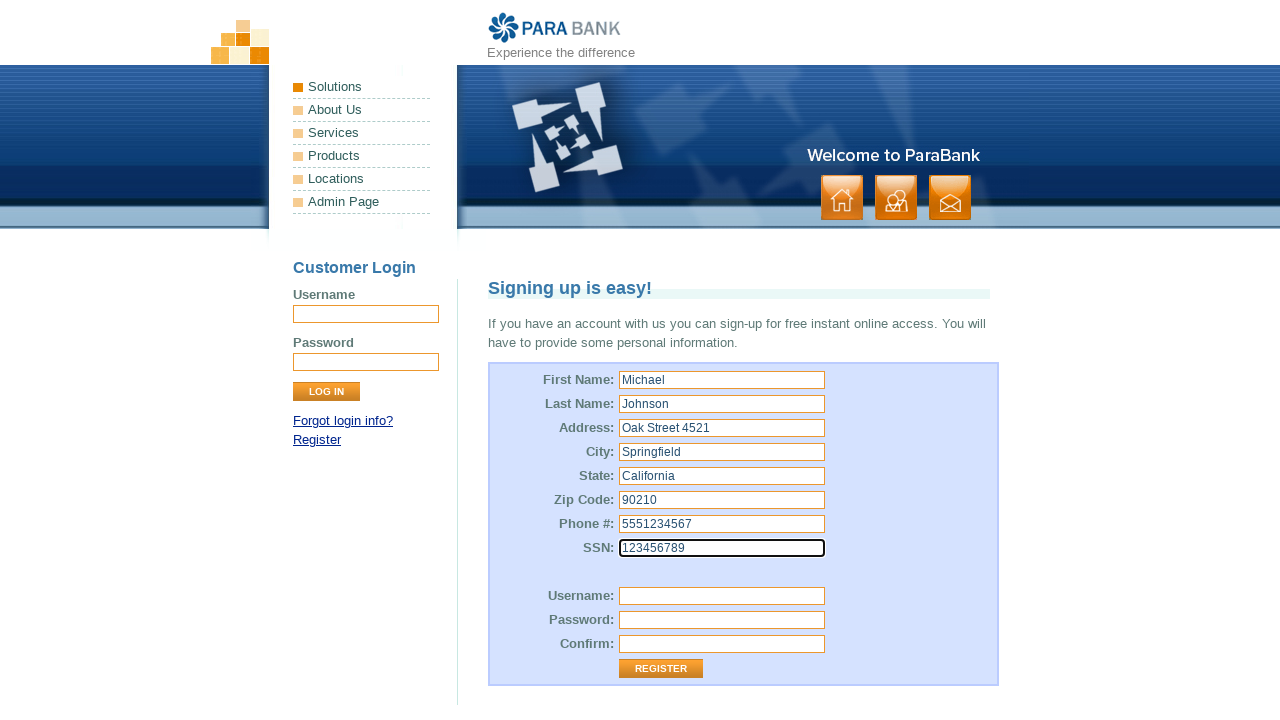

Filled username field with 'mjohnson2024' on input[id='customer.username']
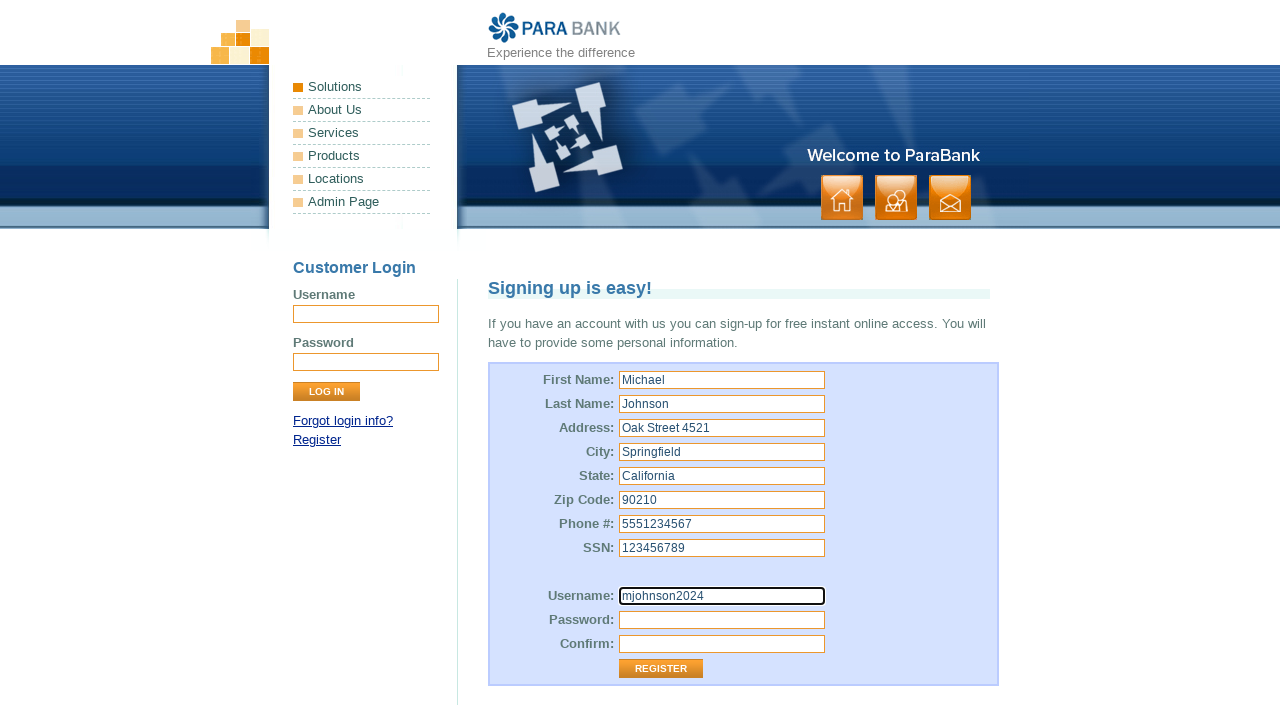

Filled password field with 'SecurePass789' on input[id='customer.password']
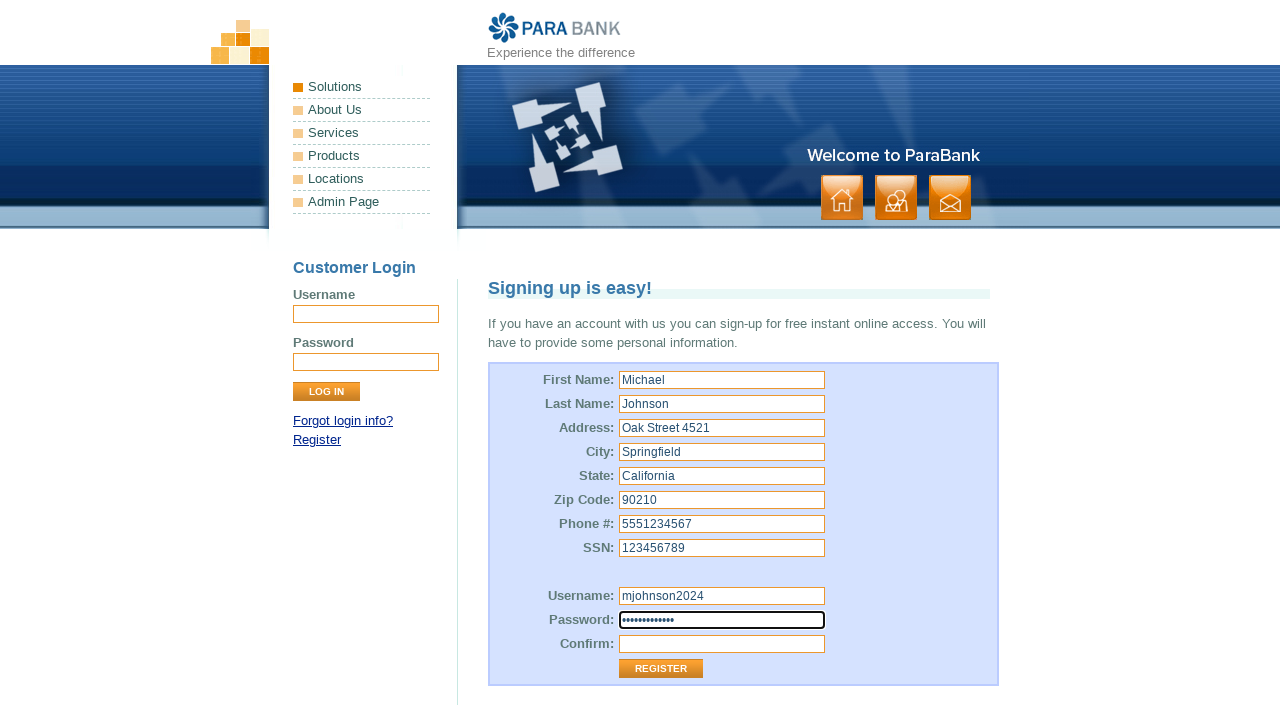

Filled password confirmation field with 'SecurePass789' on input[id='repeatedPassword']
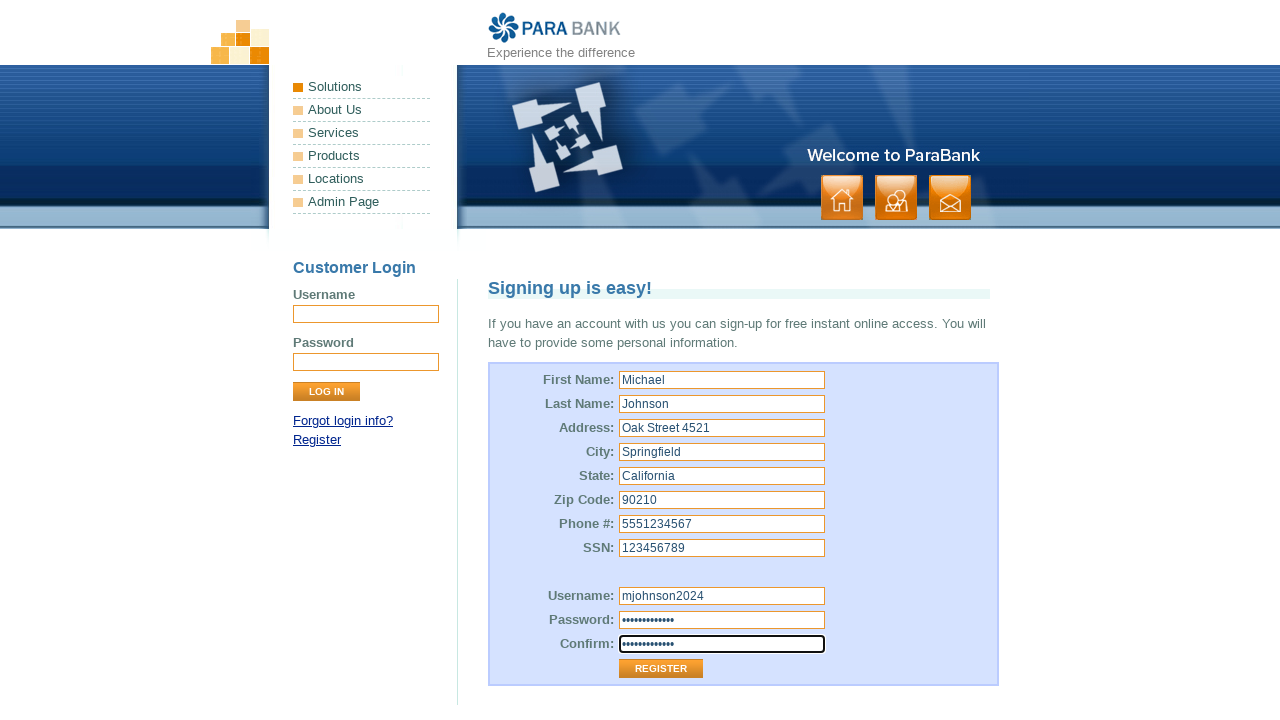

Clicked Register button to submit account registration form at (661, 669) on input[value='Register']
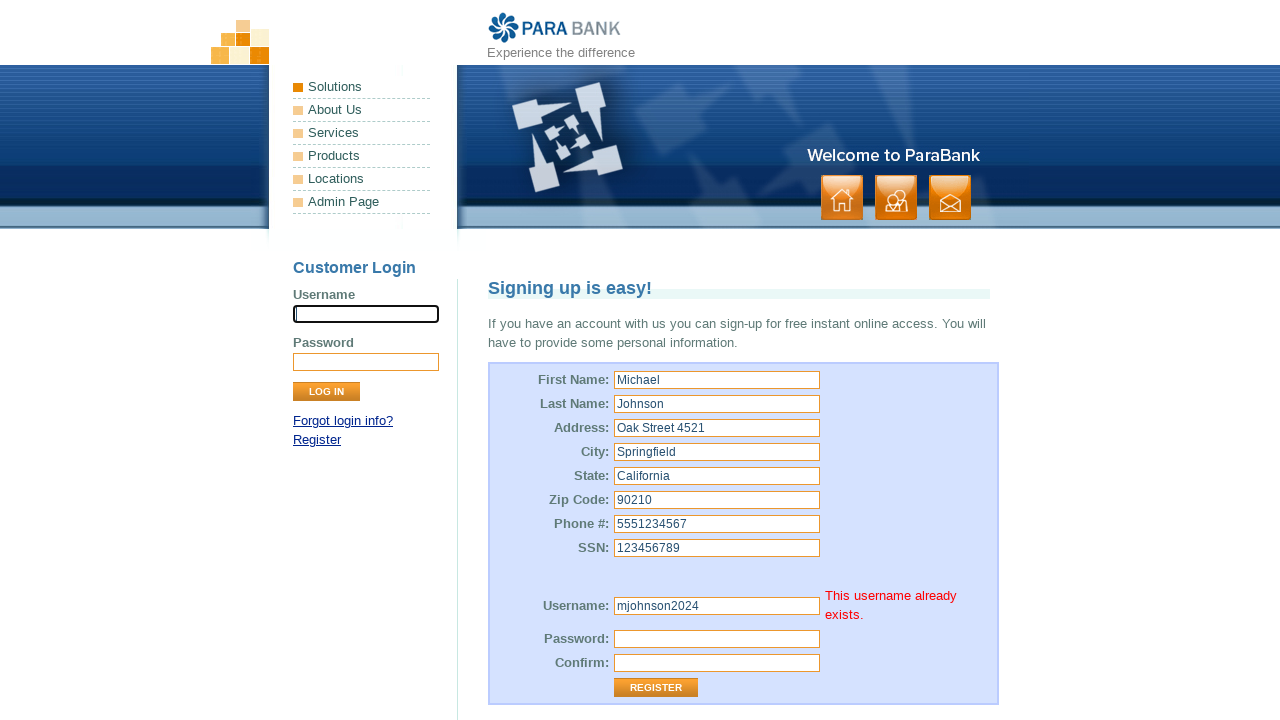

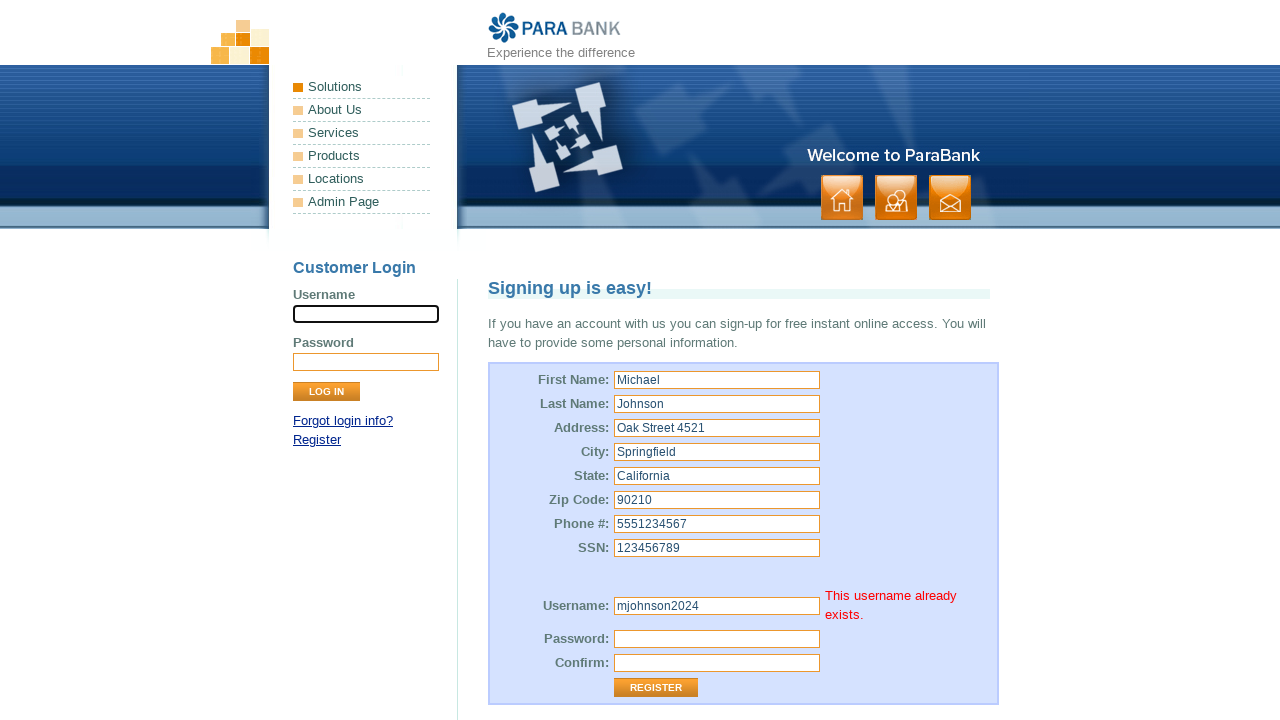